Tests table sorting by clicking the Due column header and verifying the values are sorted in ascending order using CSS pseudo-class selectors.

Starting URL: http://the-internet.herokuapp.com/tables

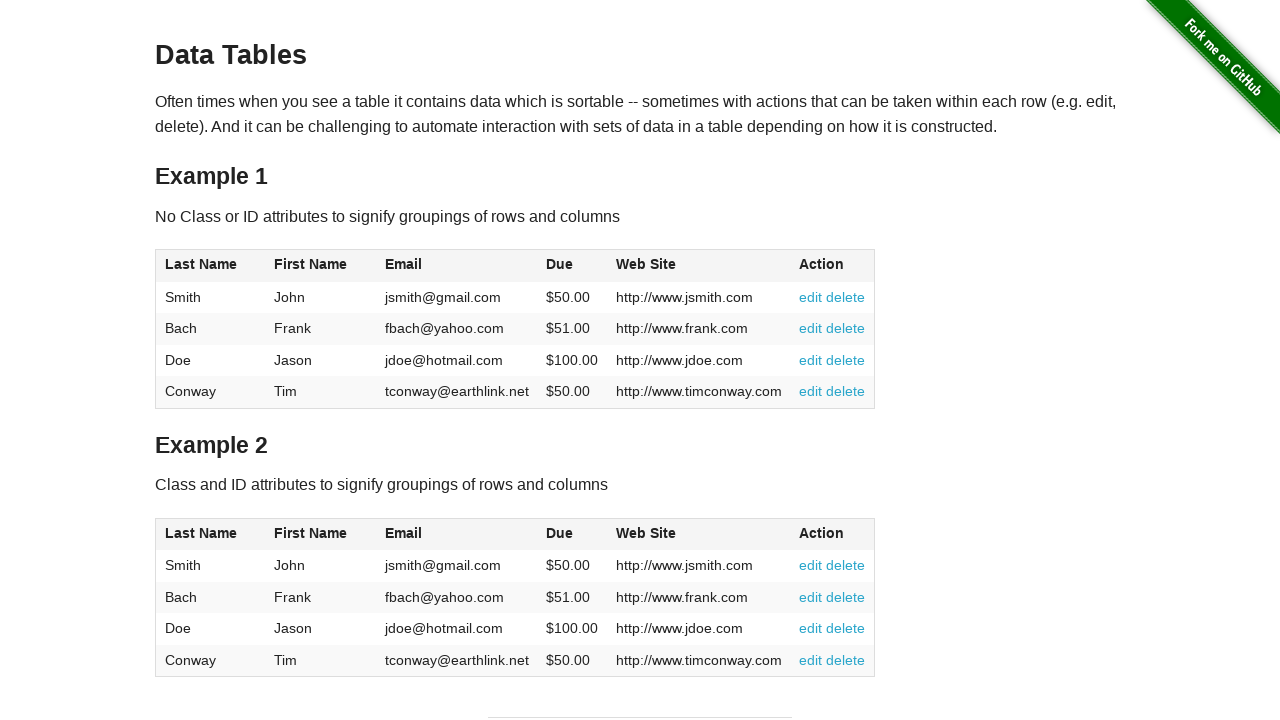

Clicked Due column header to sort table at (572, 266) on #table1 thead tr th:nth-of-type(4)
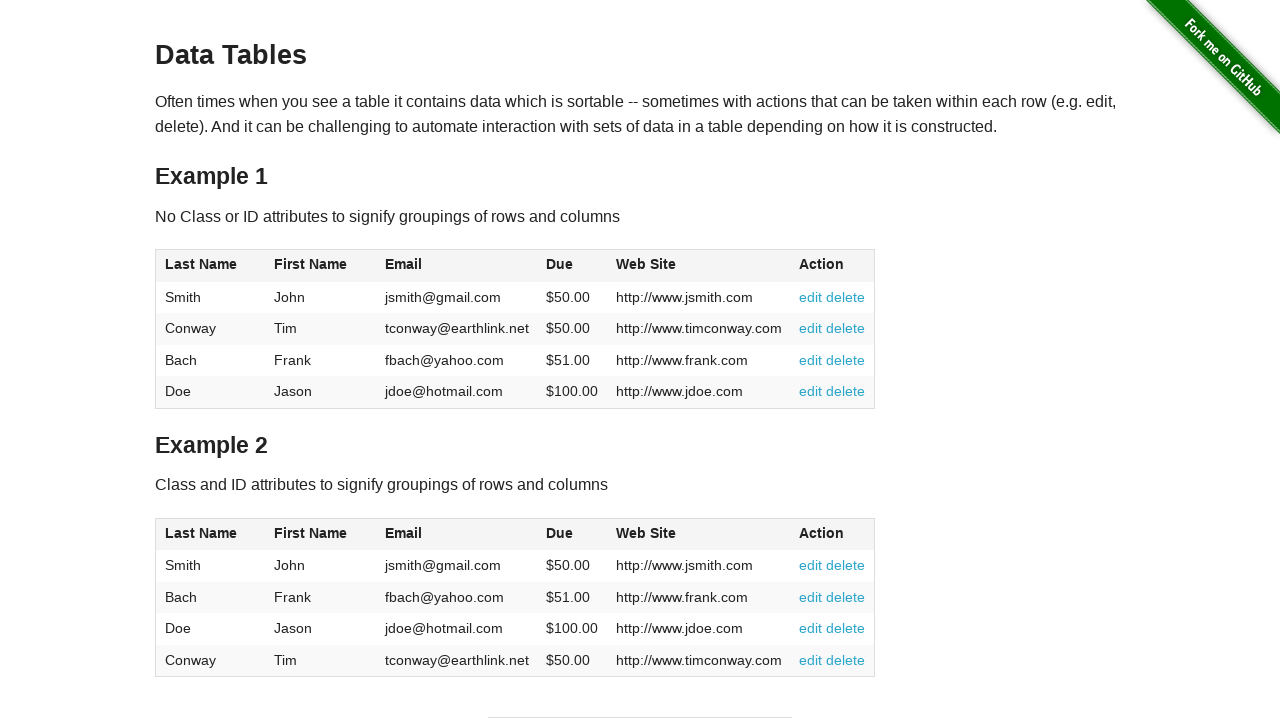

Verified table sorted and Due column values are visible
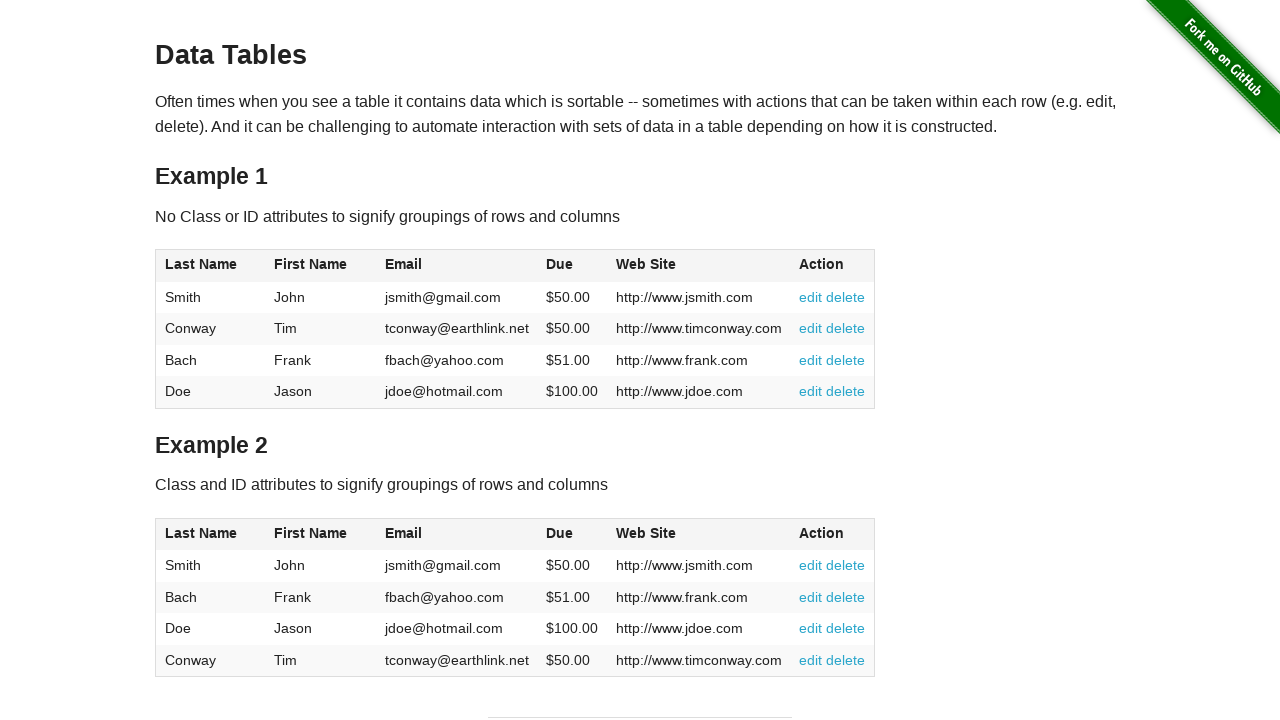

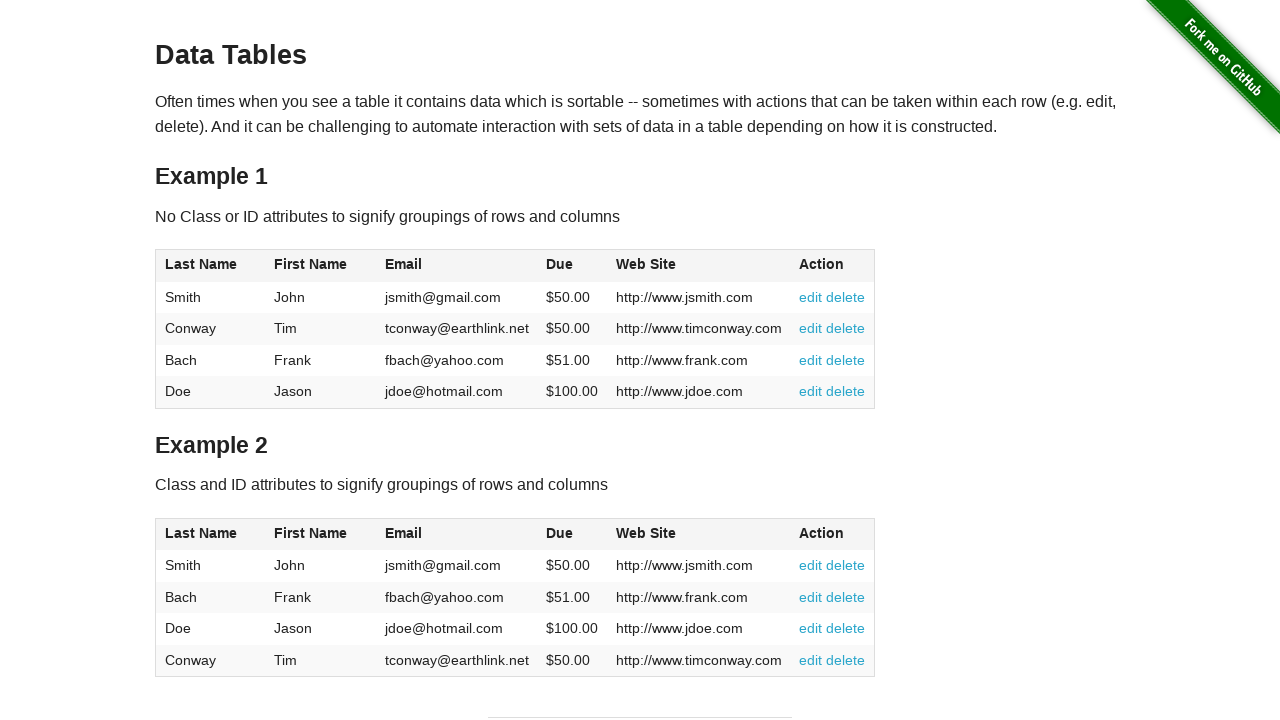